Tests mouse input events on a training page by performing left click, double click, and right click actions, then verifying the active side changes accordingly.

Starting URL: https://v1.training-support.net/selenium/input-events

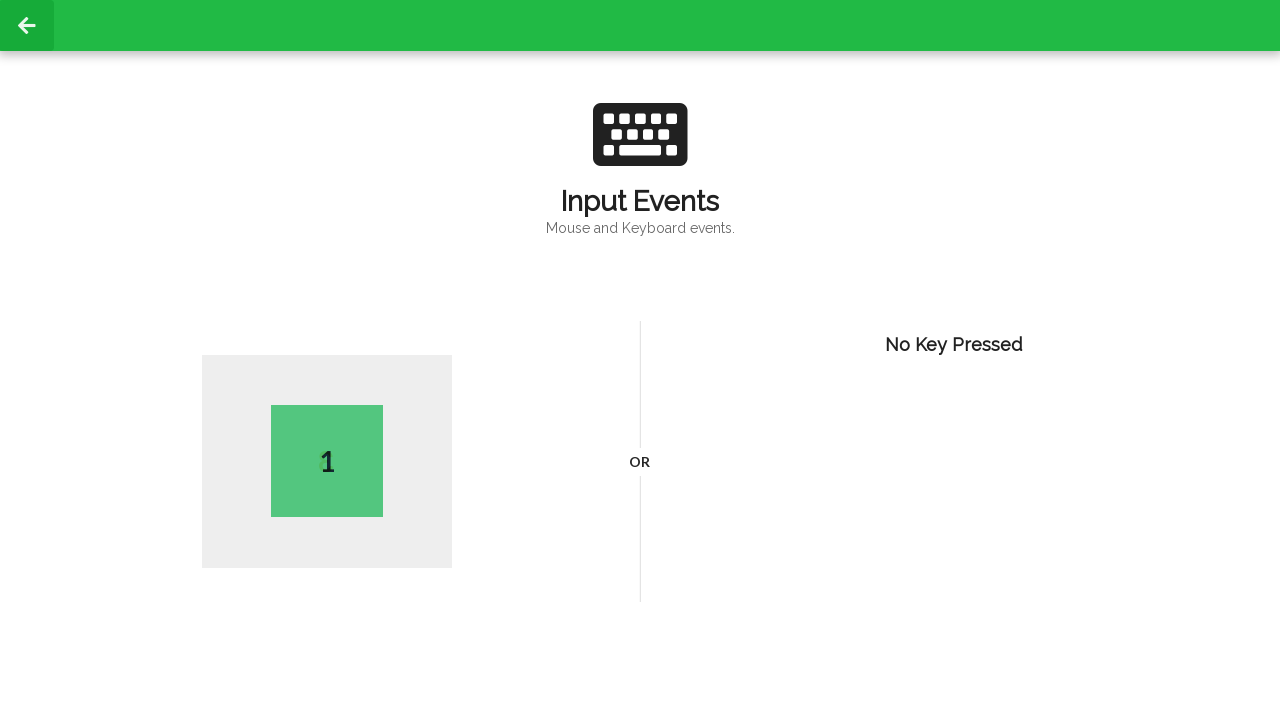

Navigated to input events training page
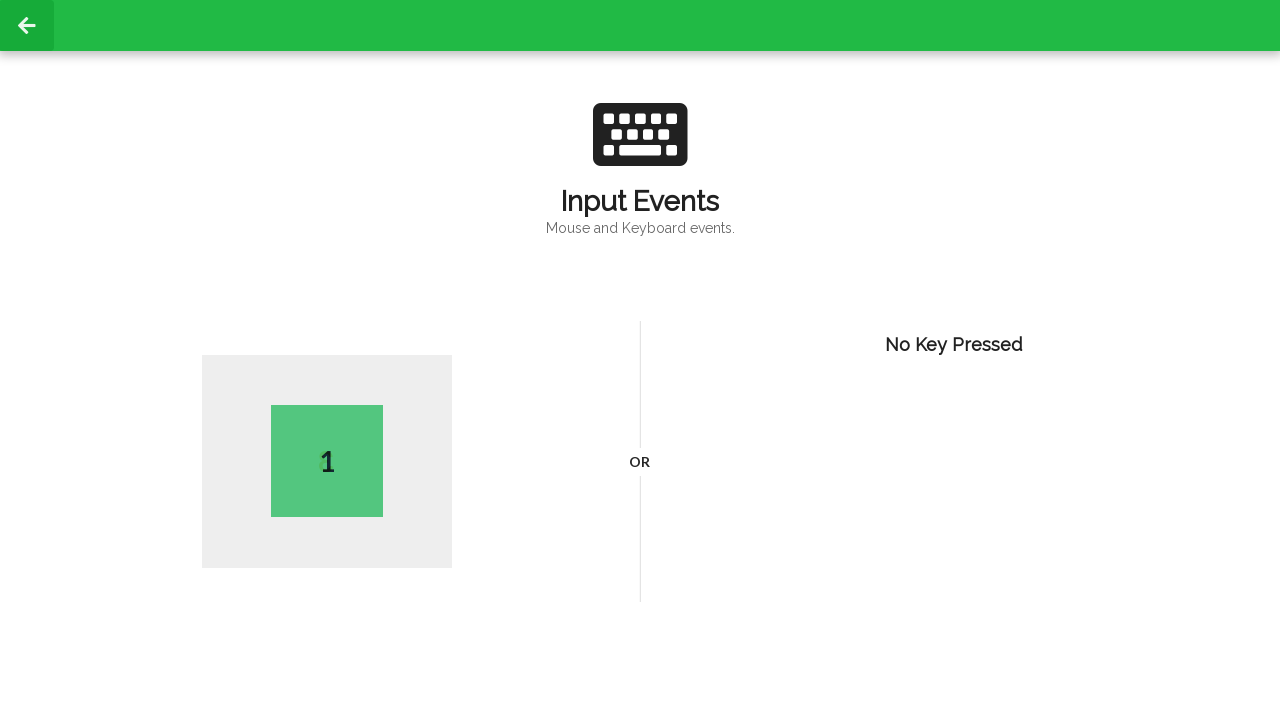

Performed left click action on page at (640, 360) on body
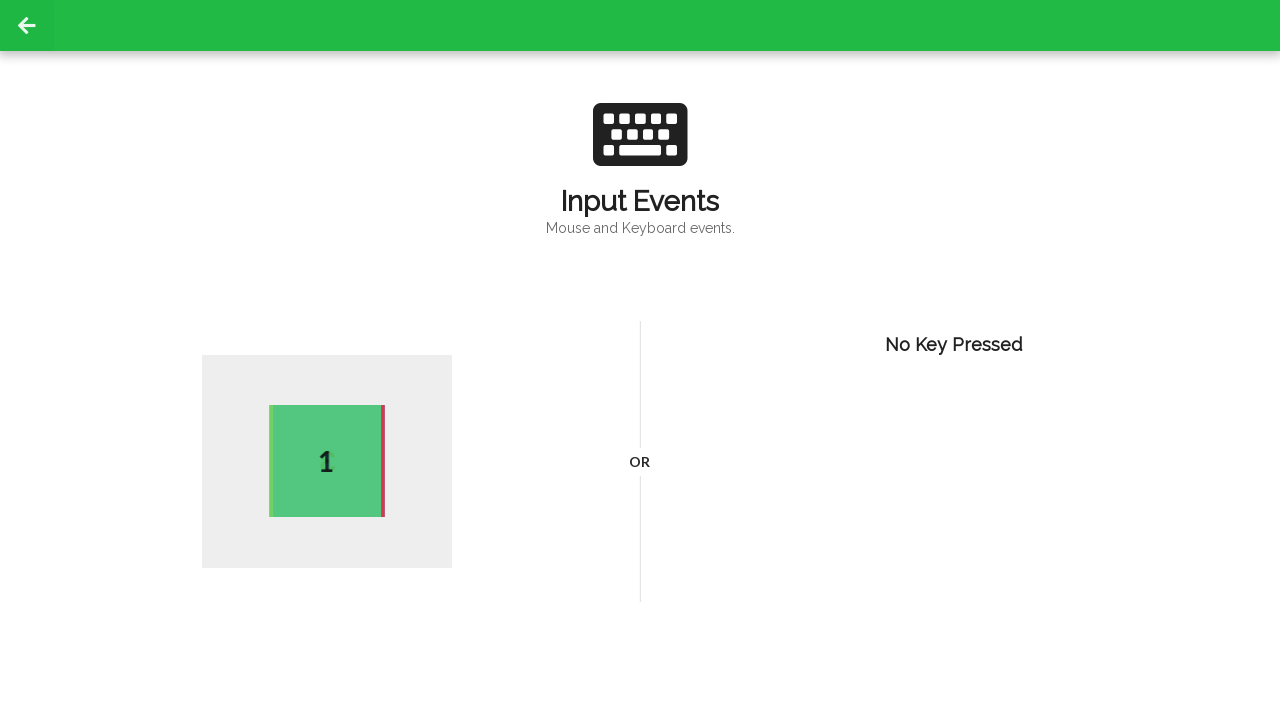

Active side element appeared after left click
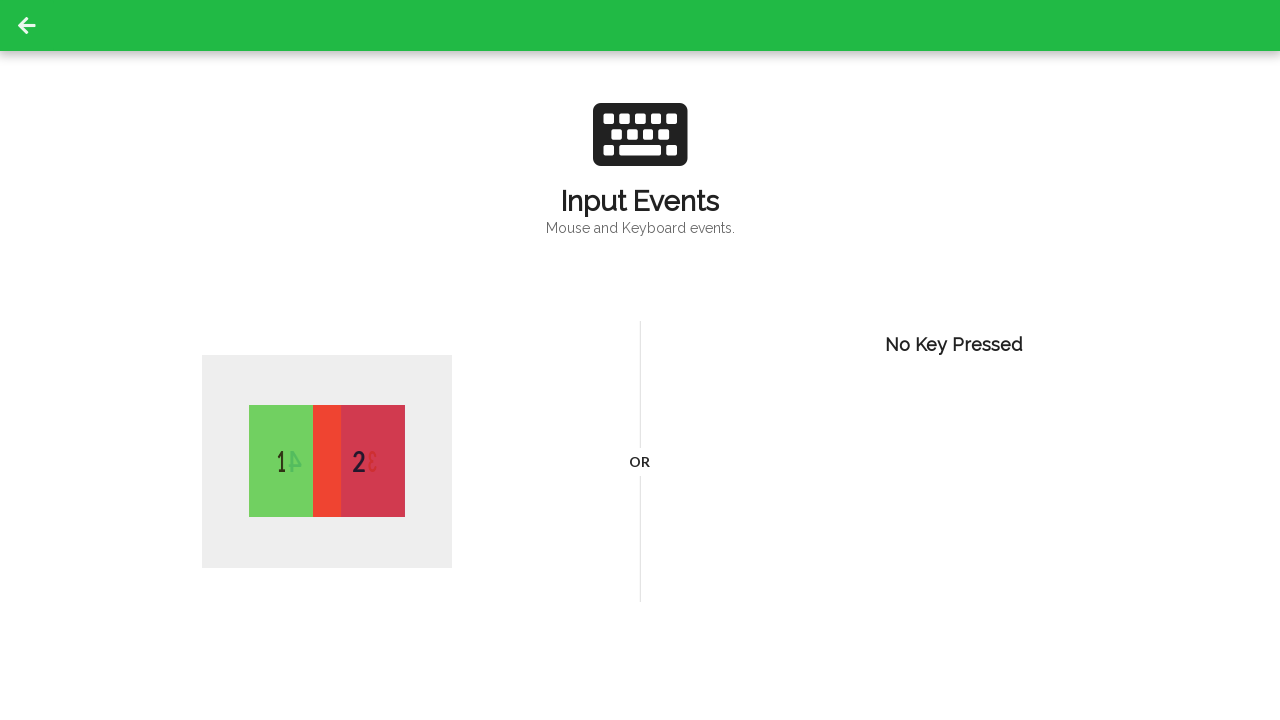

Performed double click action on page at (640, 360) on body
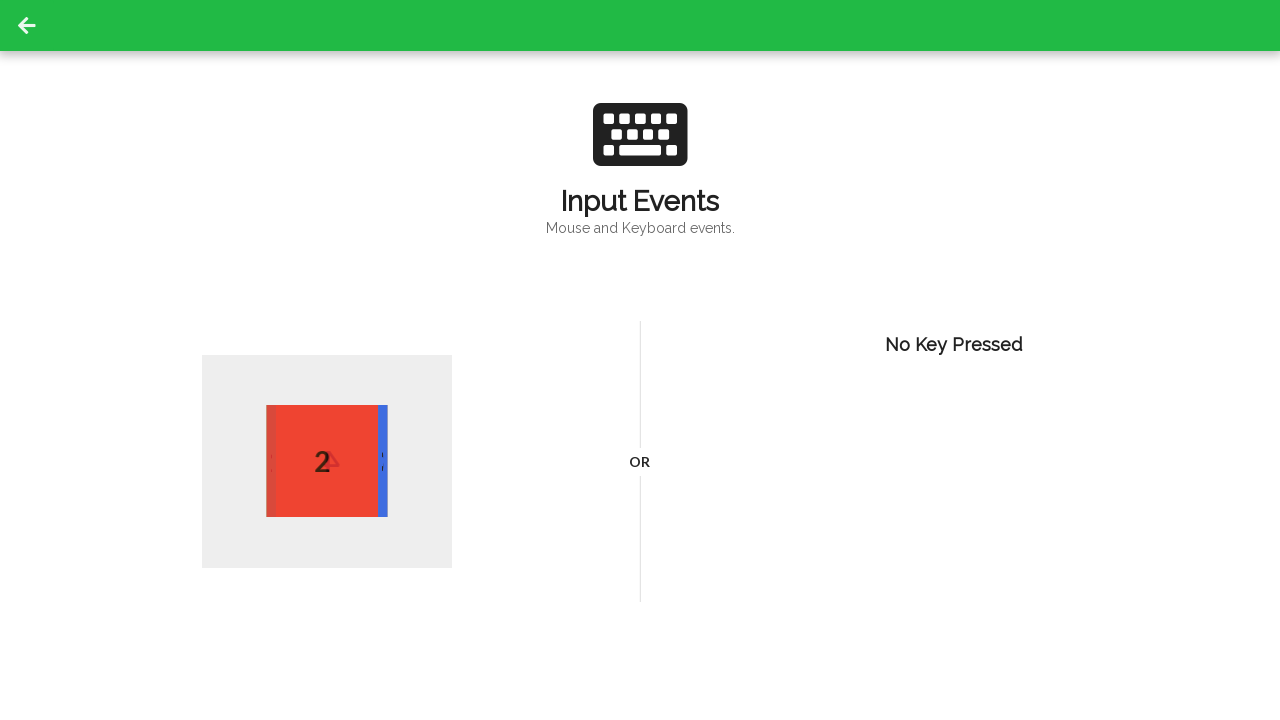

Active side element updated after double click
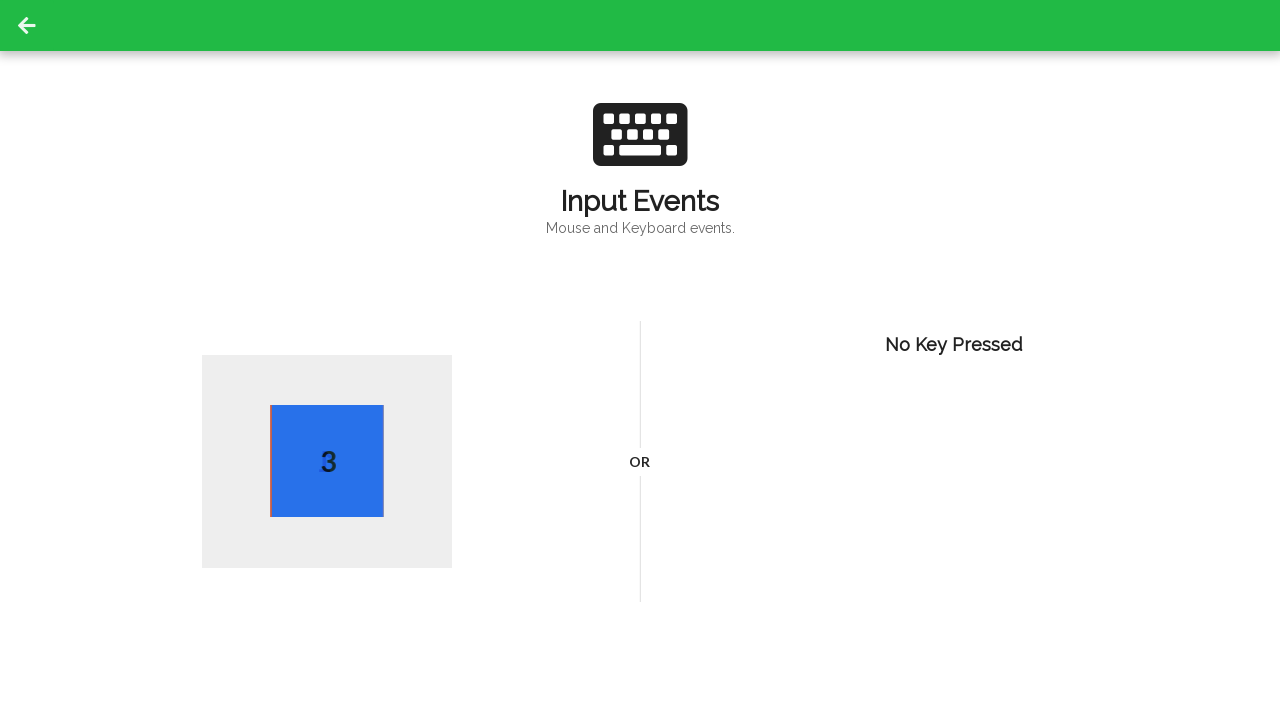

Performed right click action on page at (640, 360) on body
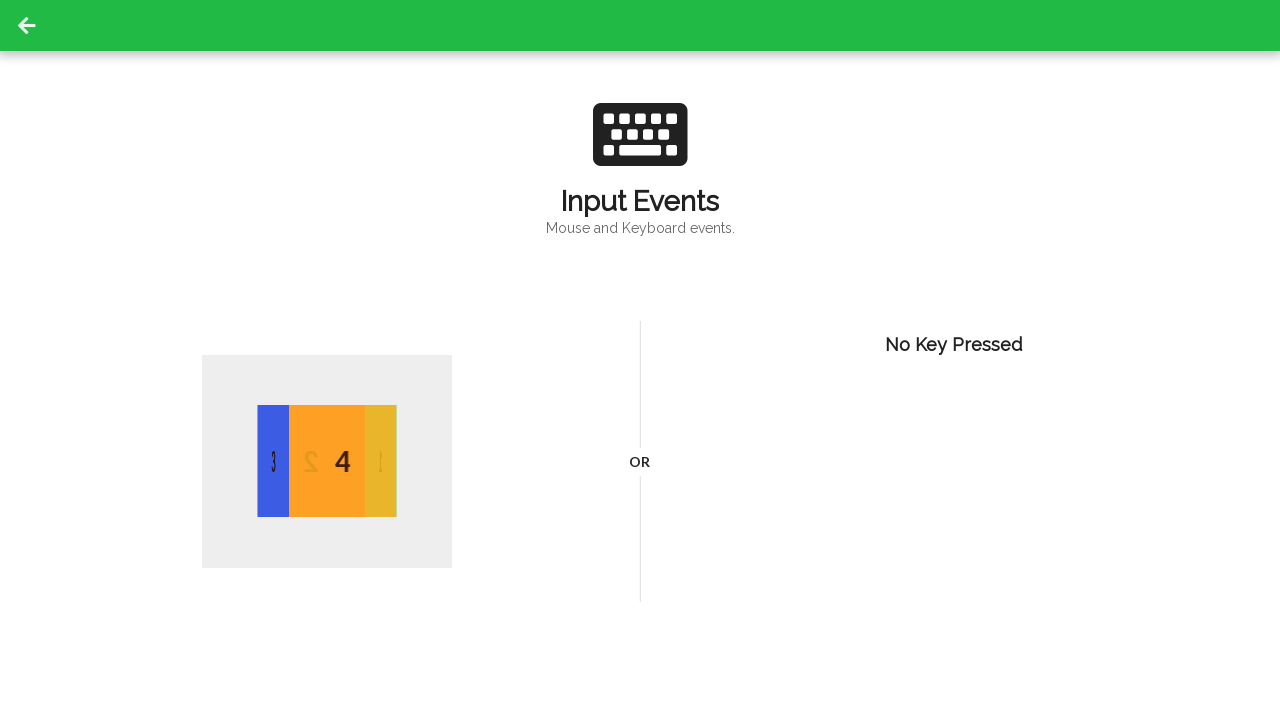

Active side element updated after right click
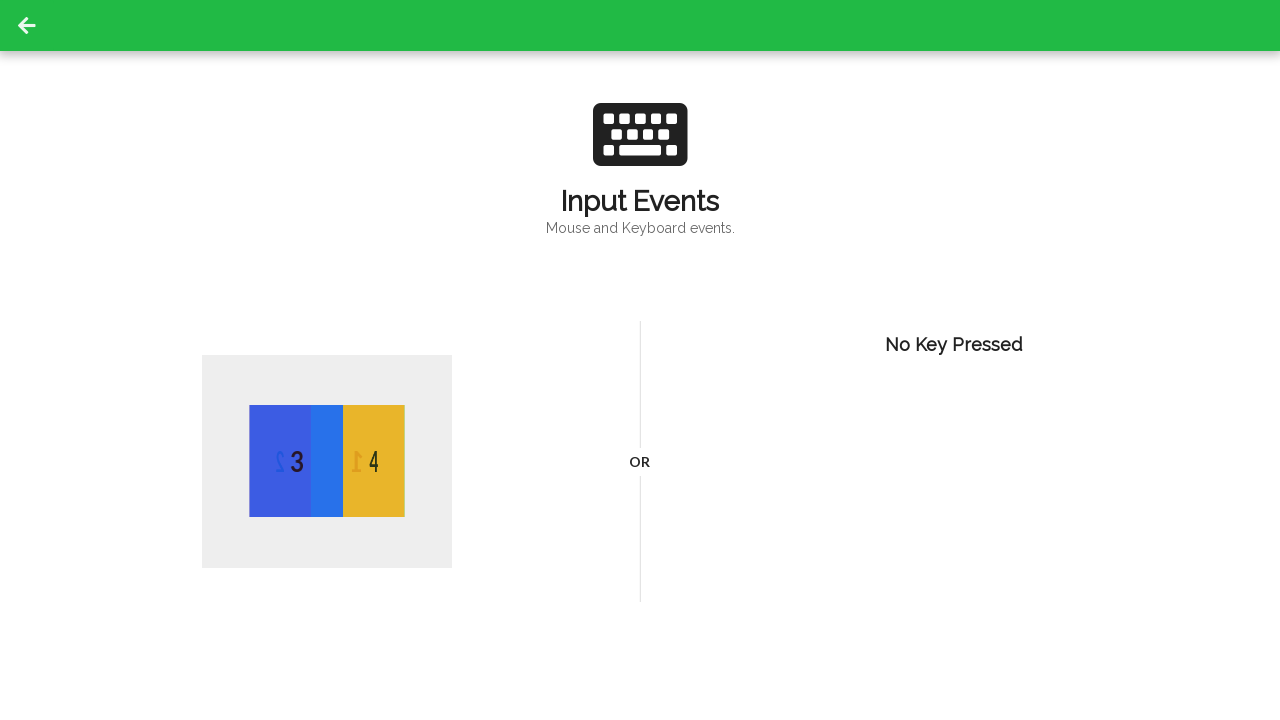

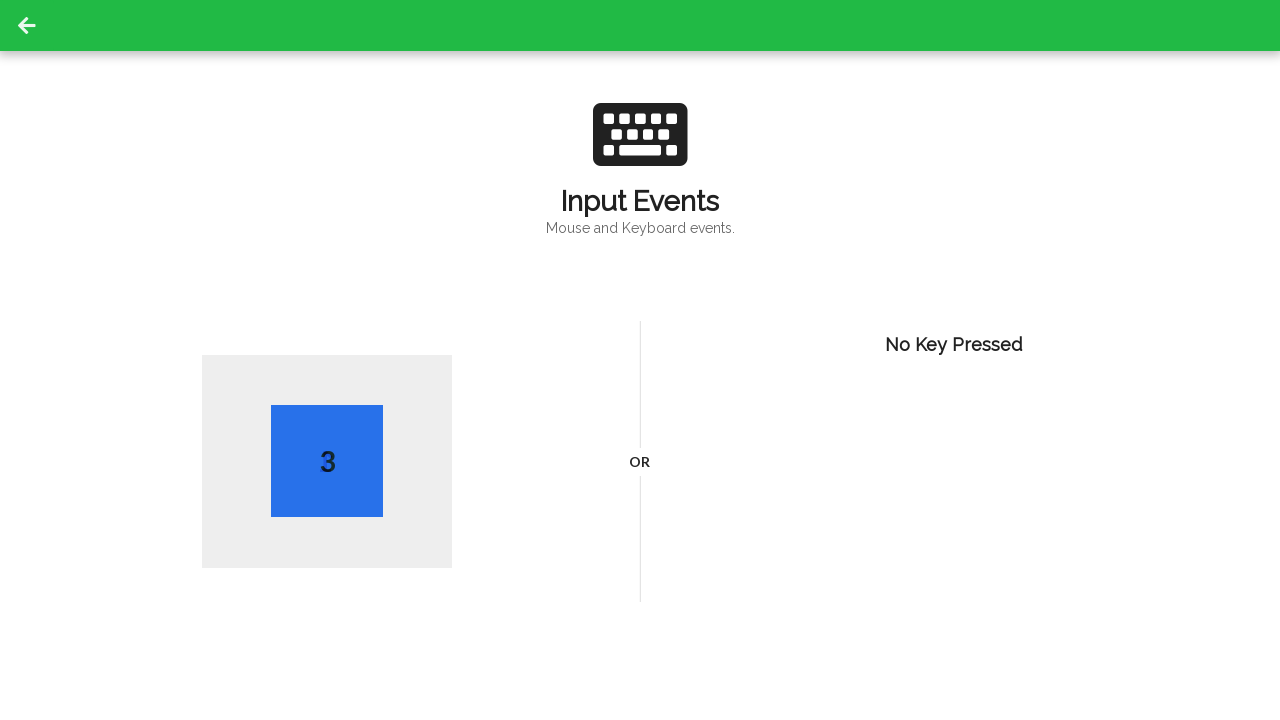